Tests right-click at a specific offset position on the page

Starting URL: https://letcode.in/test

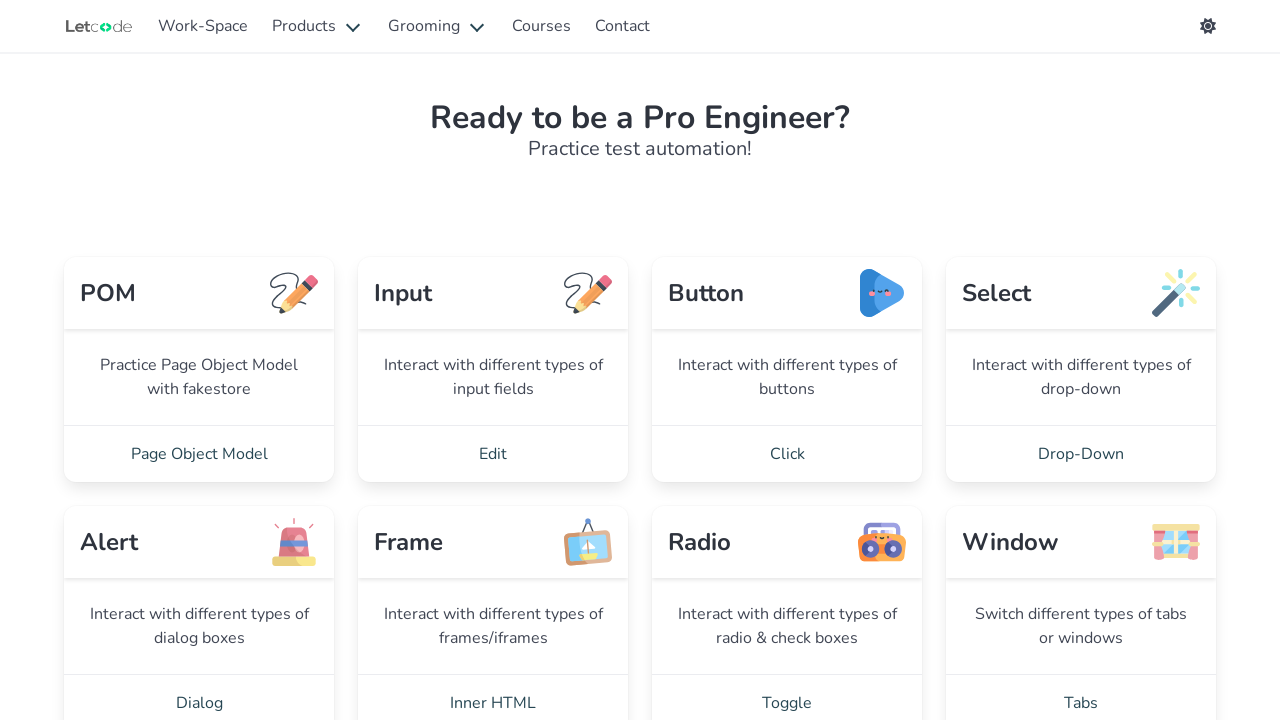

Navigated to https://letcode.in/test
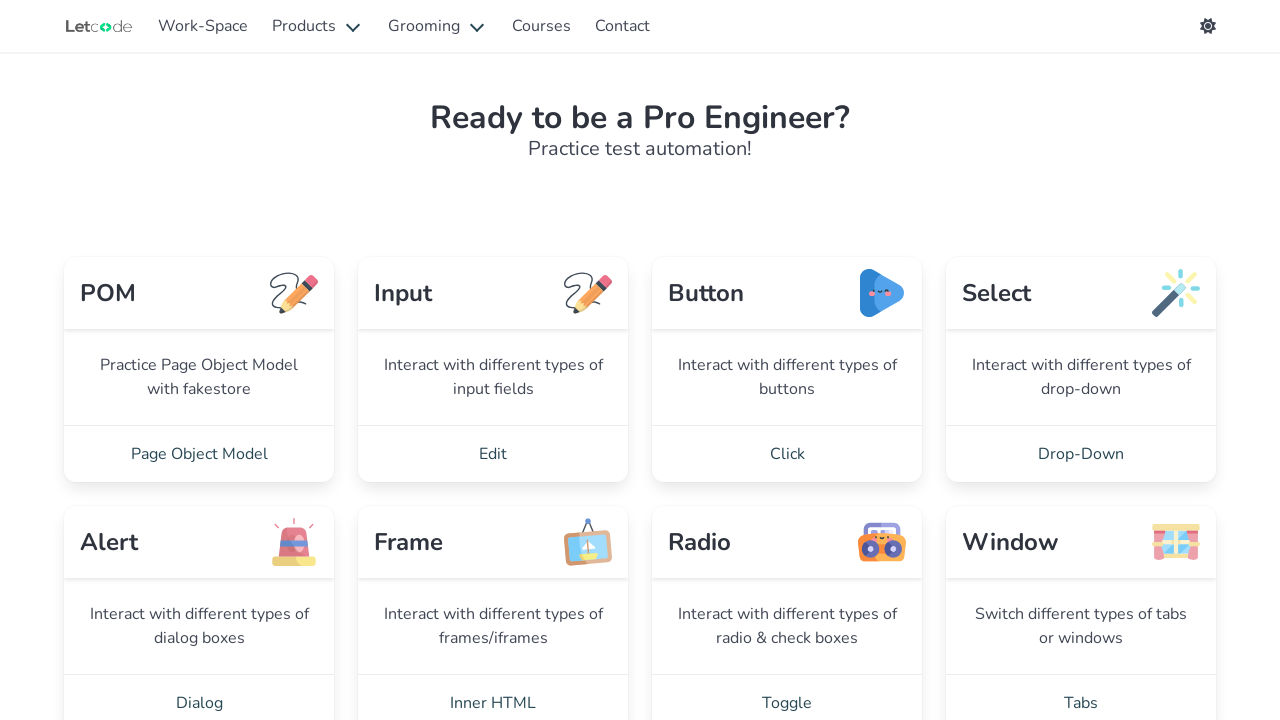

Right-clicked at offset position (500, 300) on the page at (500, 300)
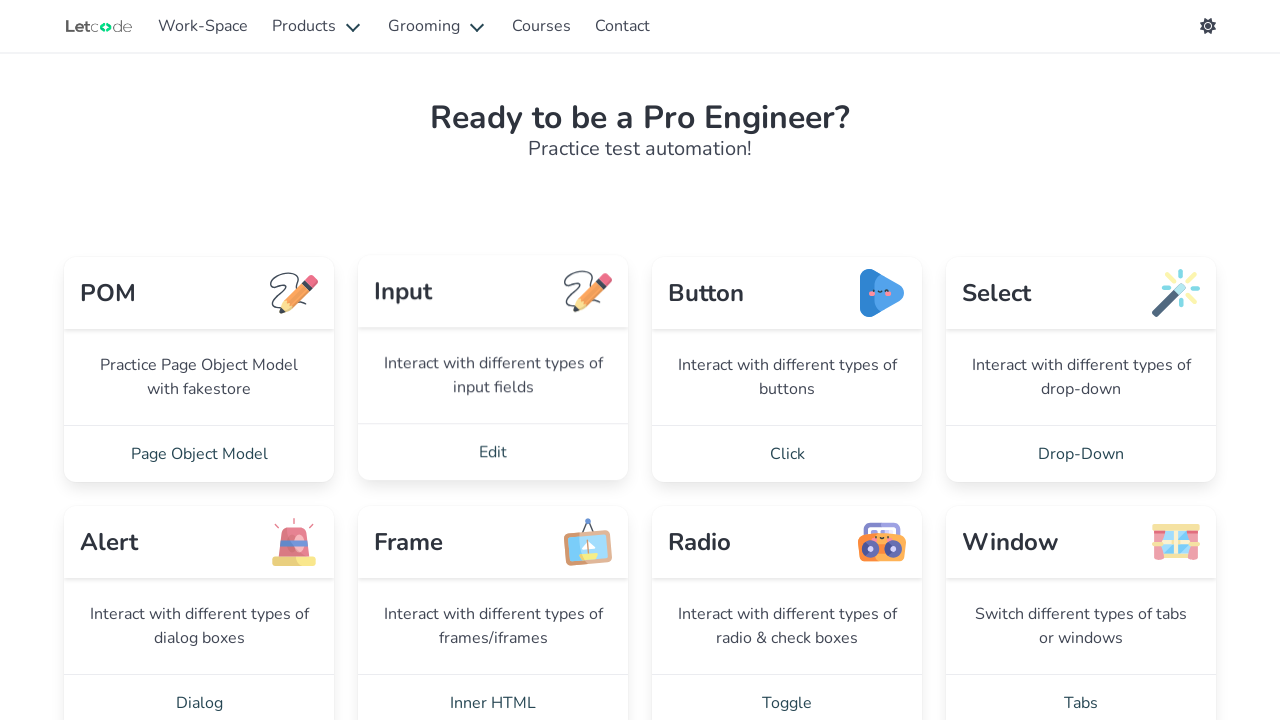

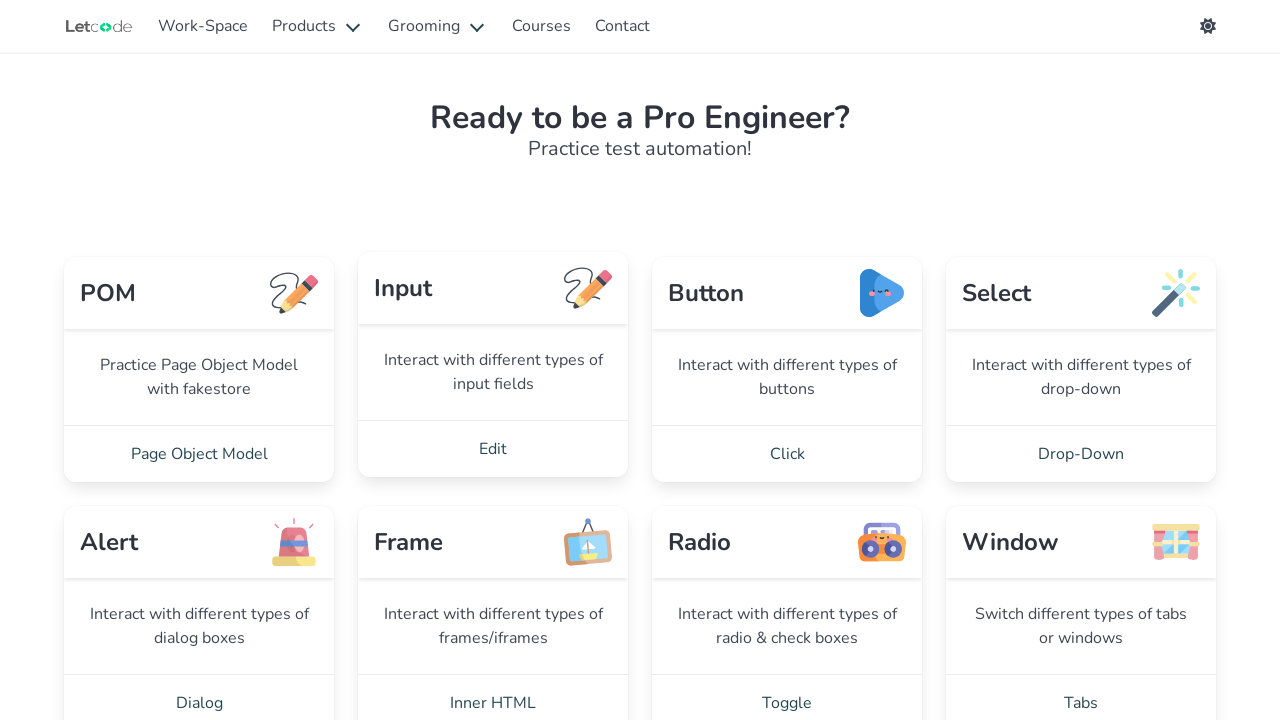